Tests handling a prompt JavaScript alert by clicking a button to trigger it, entering text, and dismissing the alert

Starting URL: https://demoqa.com/alerts

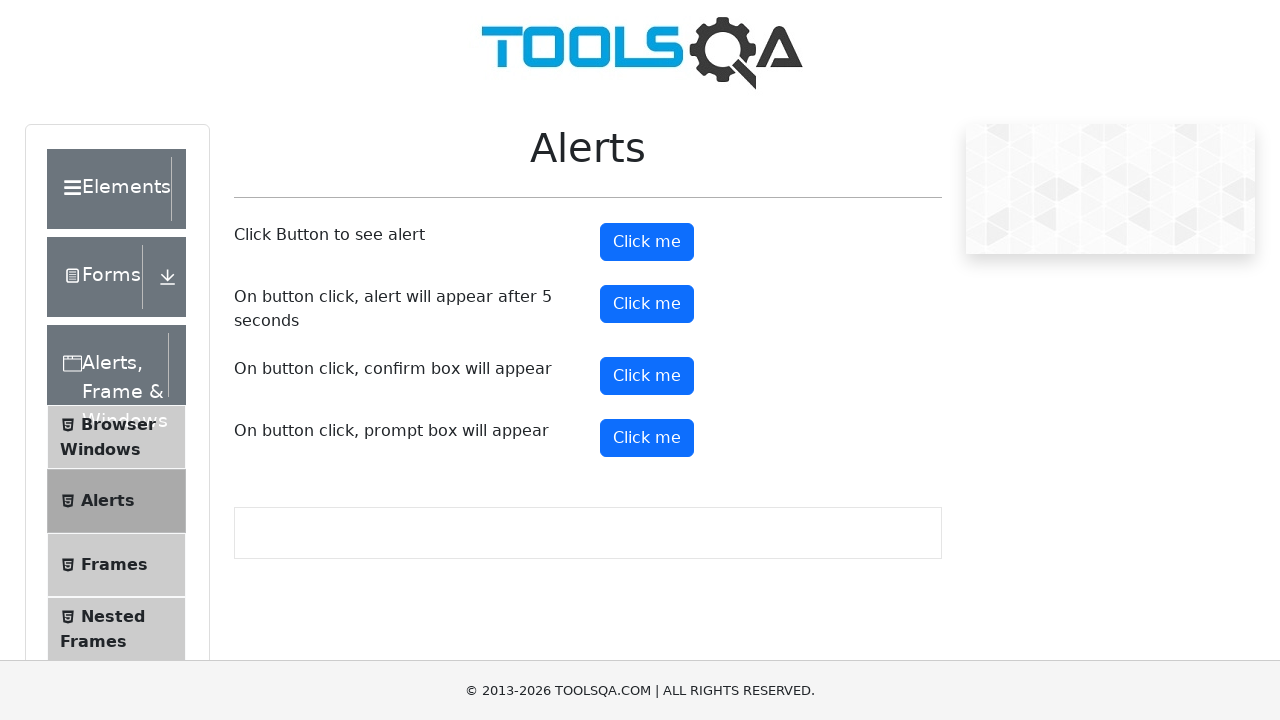

Set up dialog handler to dismiss prompt alerts
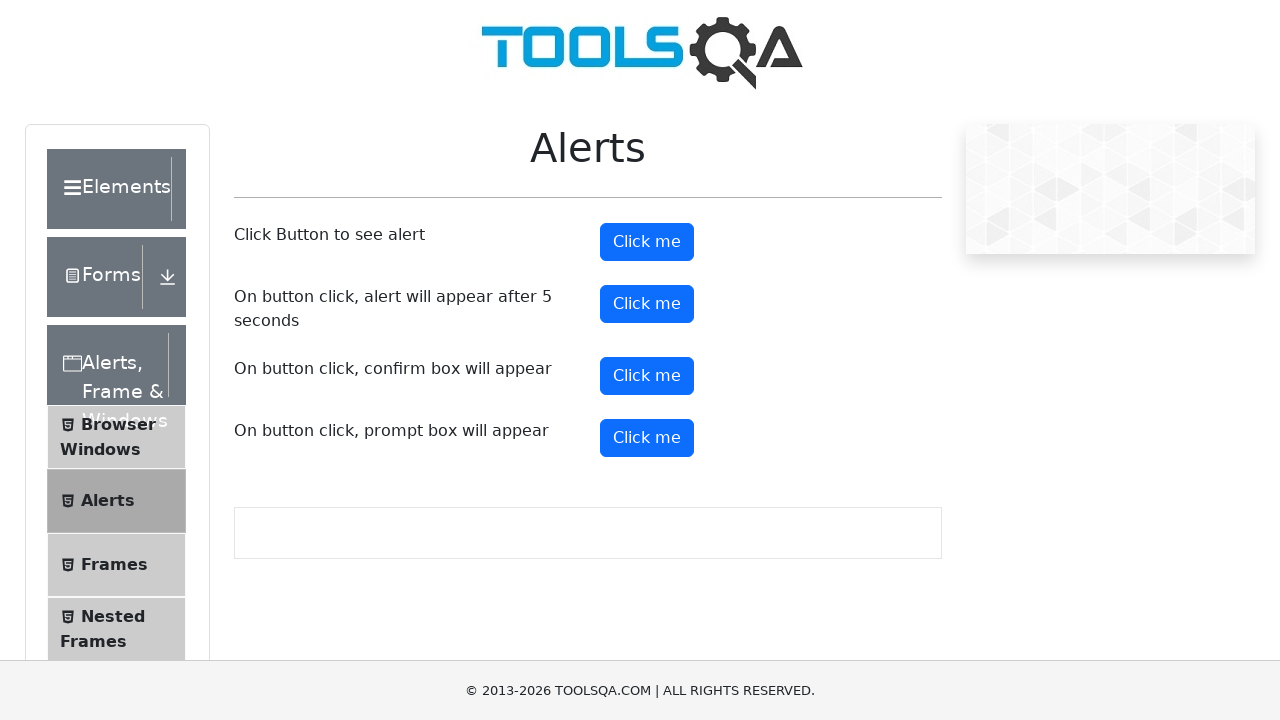

Clicked button to trigger prompt alert at (647, 438) on button#promtButton
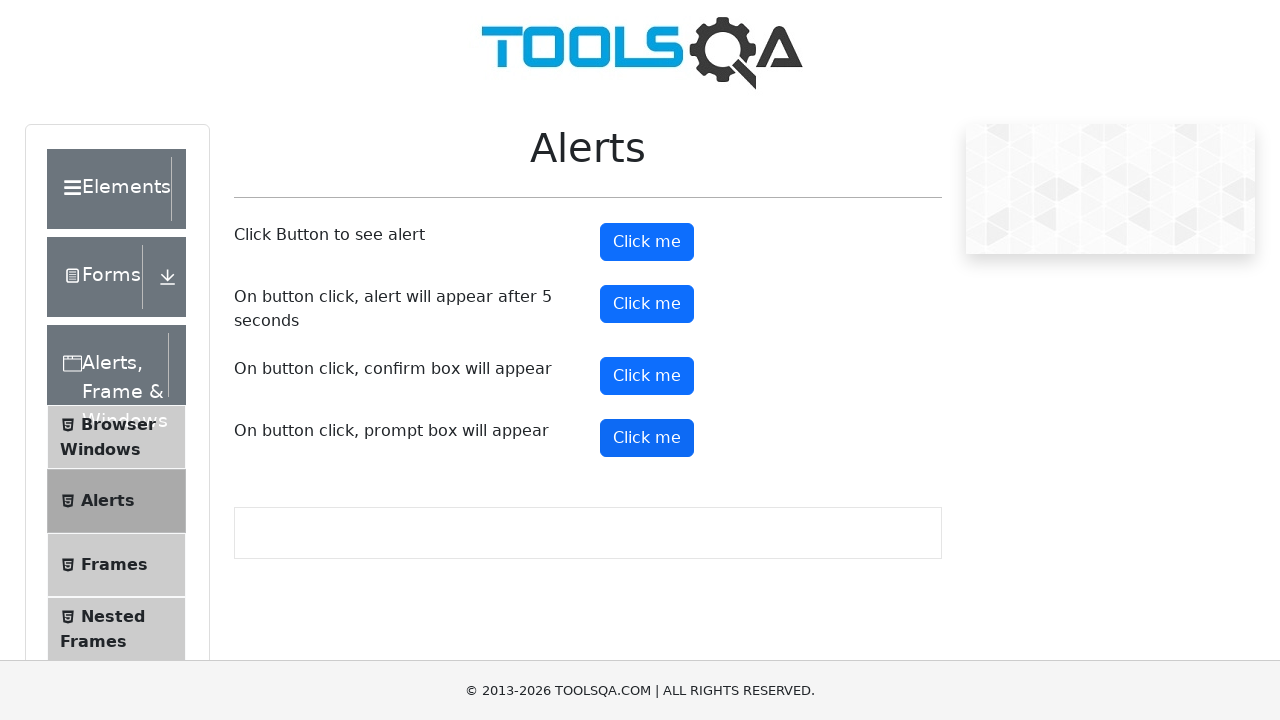

Waited for dialog handling to complete
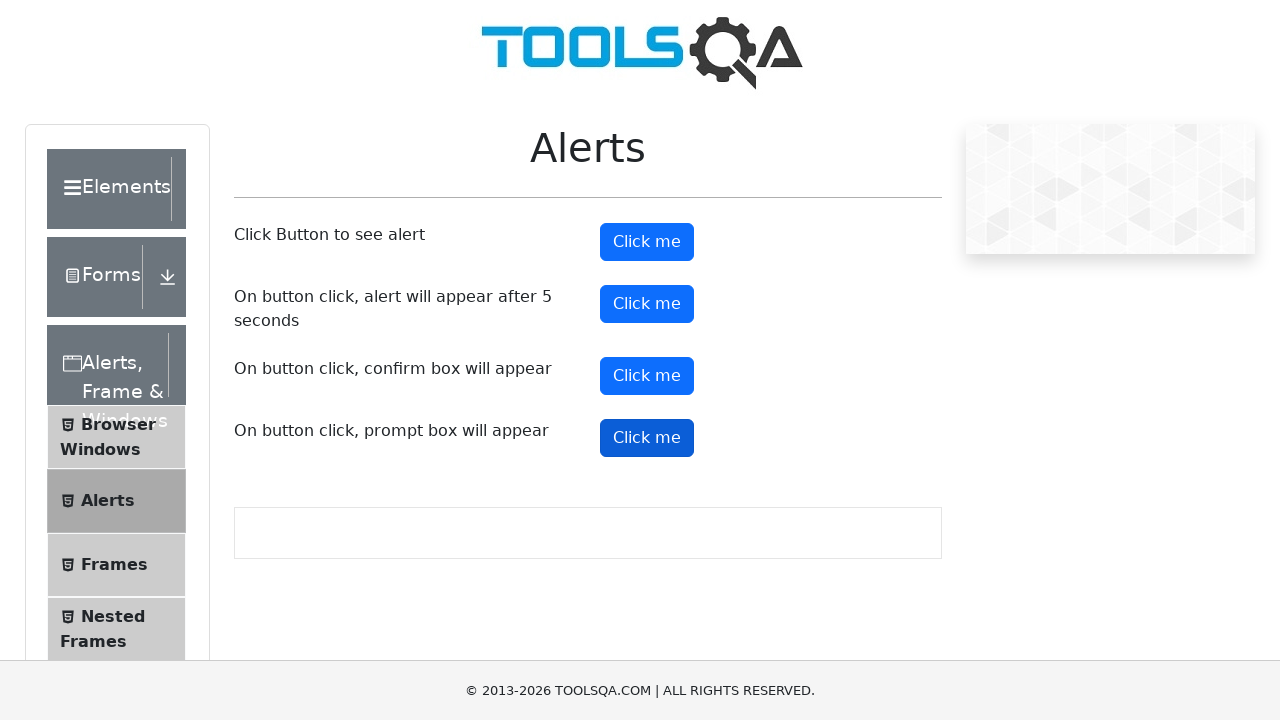

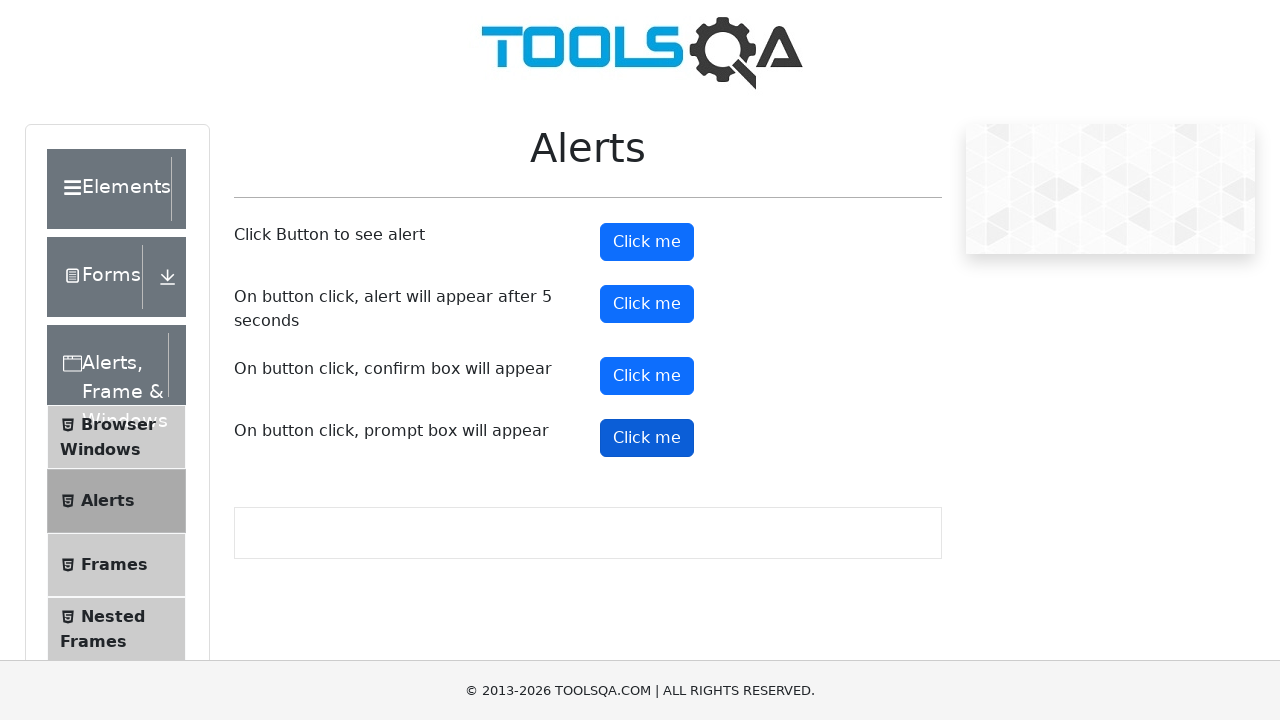